Tests handling a simple JavaScript alert with an OK button by clicking the trigger and accepting the alert

Starting URL: http://the-internet.herokuapp.com/javascript_alerts

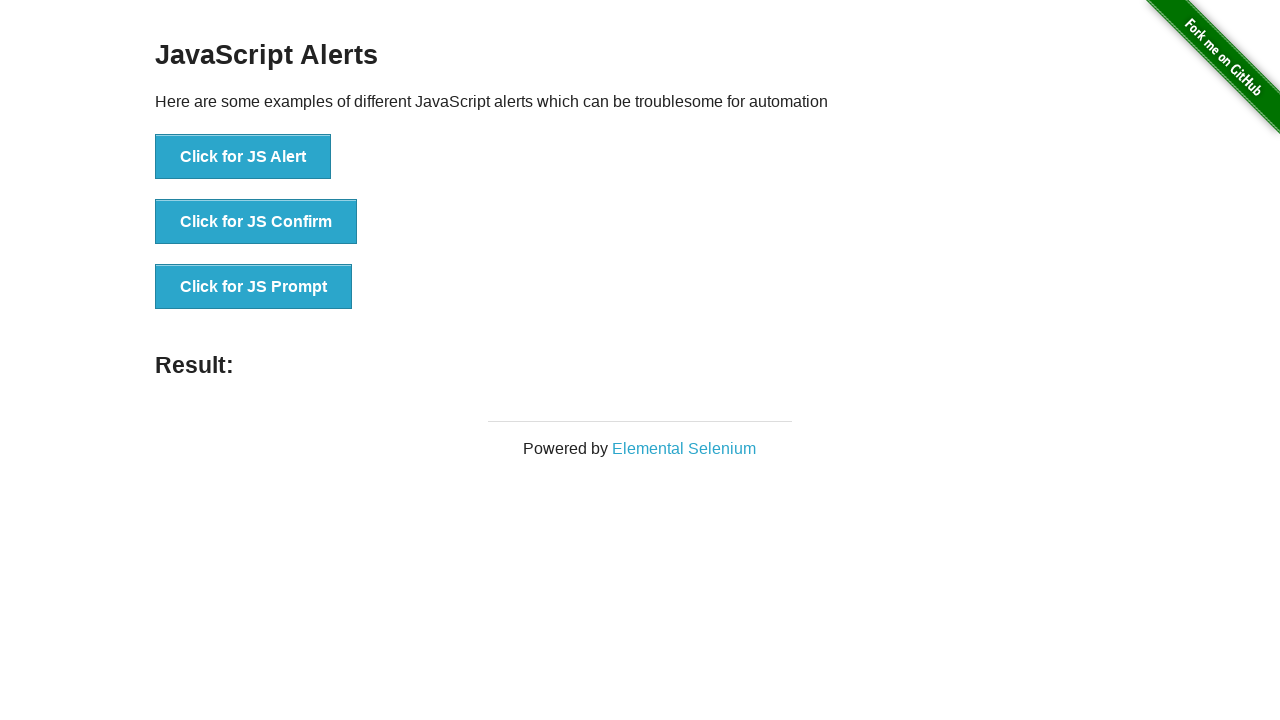

Clicked the 'Click for JS Alert' button to trigger the JavaScript alert at (243, 157) on xpath=//button[contains(text(),'Click for JS Alert')]
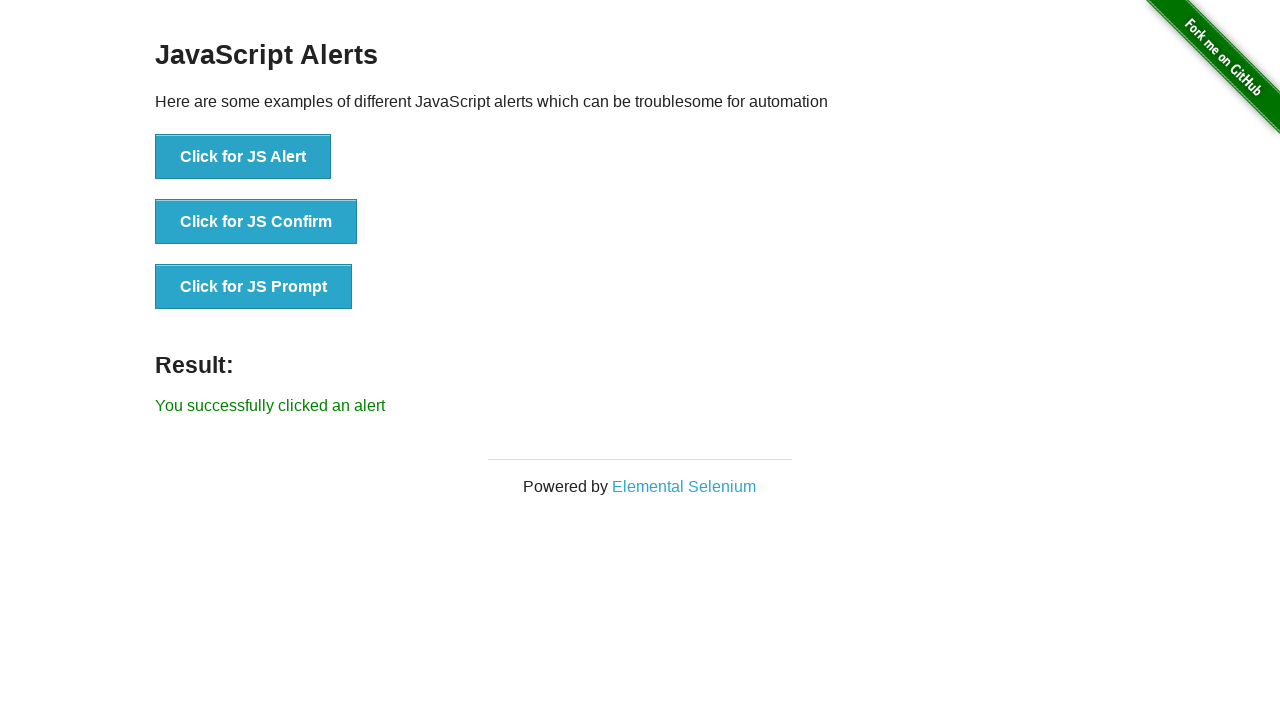

Registered dialog handler to accept alerts
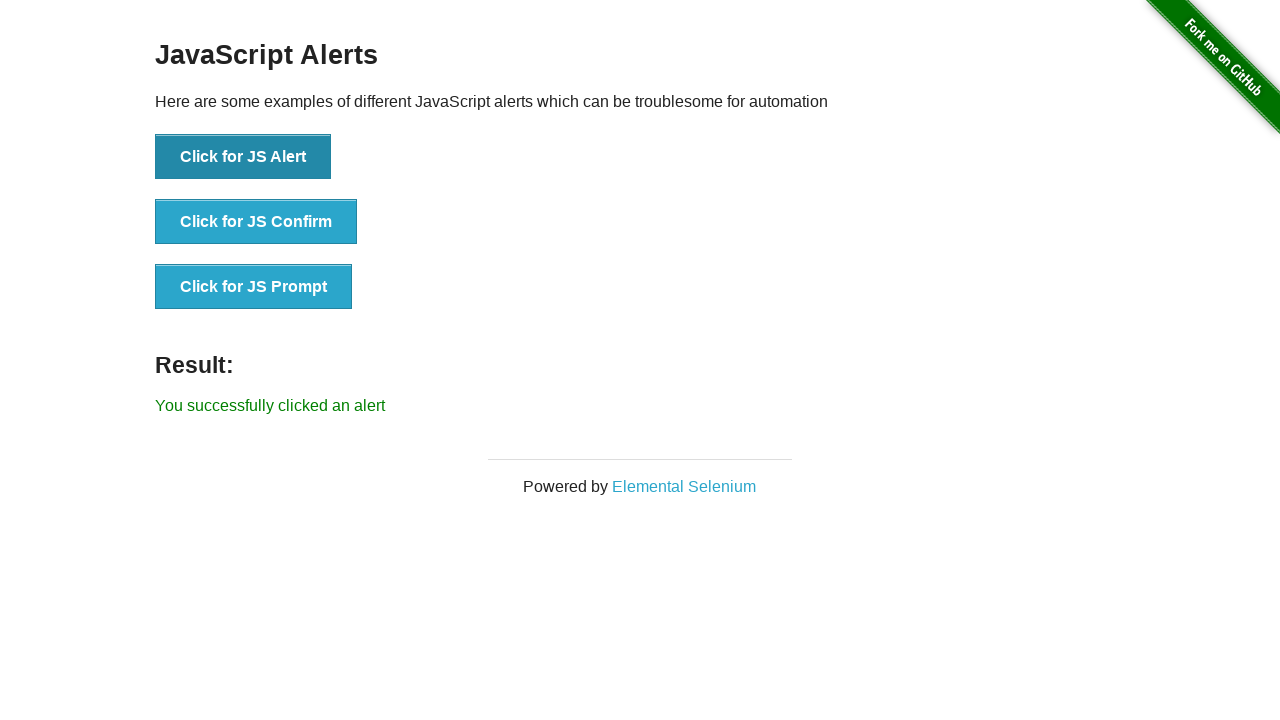

Clicked the 'Click for JS Alert' button and accepted the alert dialog at (243, 157) on xpath=//button[contains(text(),'Click for JS Alert')]
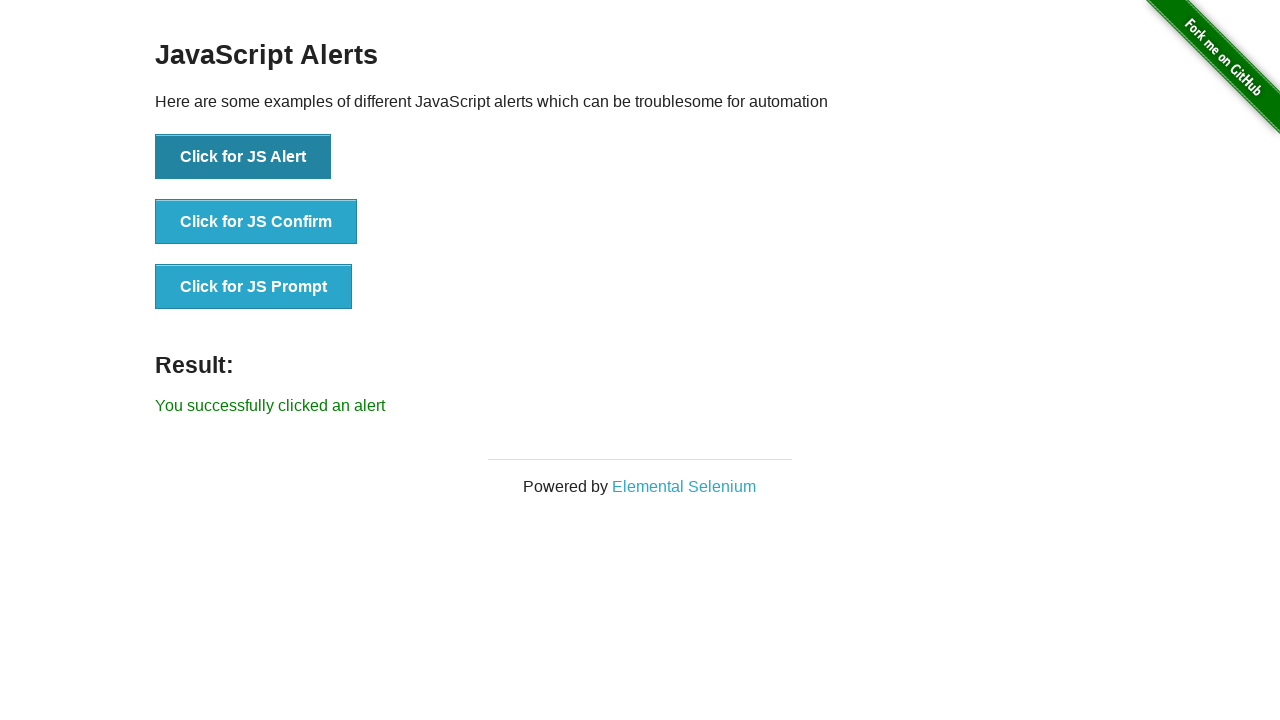

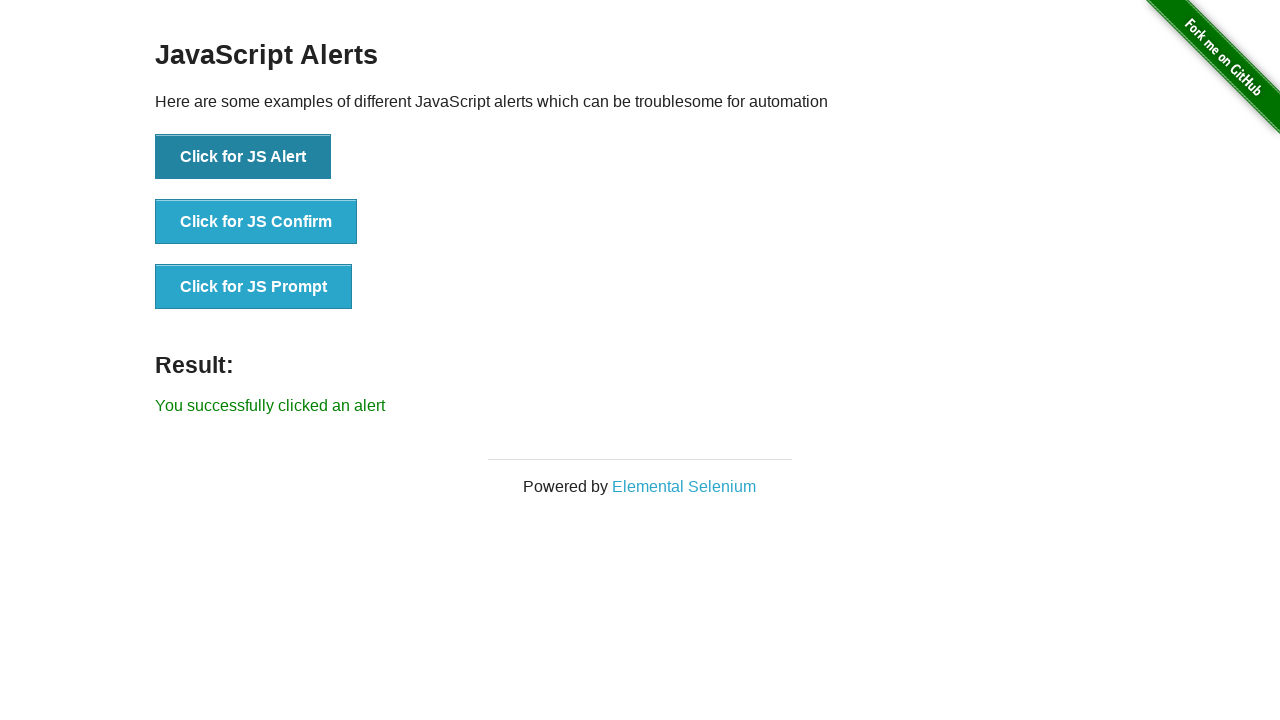